Tests that clicking "Get started" leads to a page with an Introduction heading

Starting URL: https://playwright.dev/

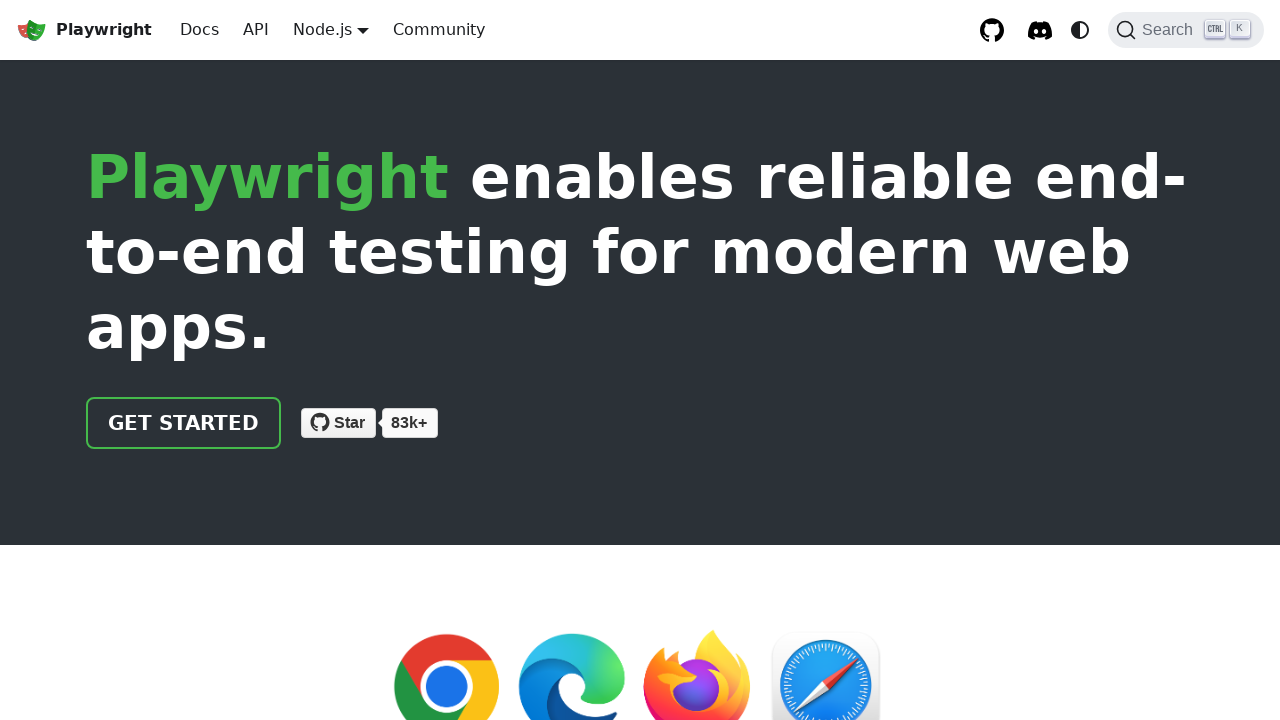

Clicked 'Get started' link at (184, 423) on internal:role=link[name="Get started"i]
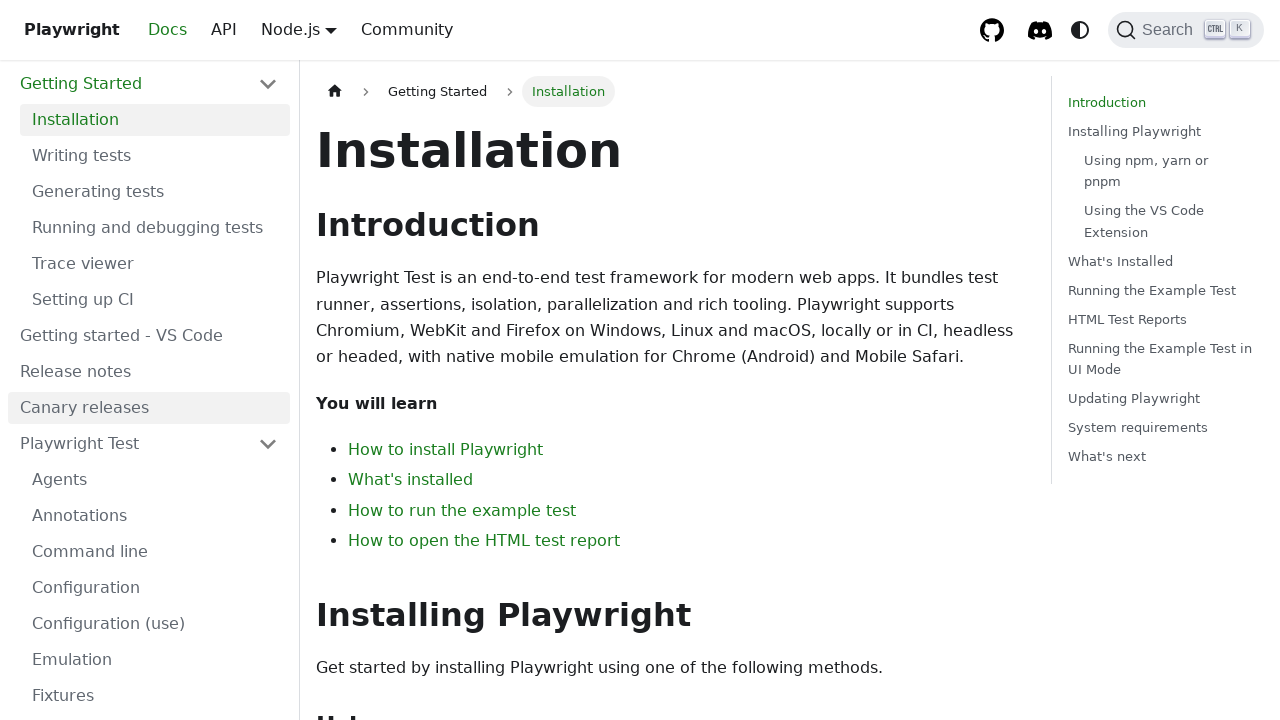

Introduction heading loaded
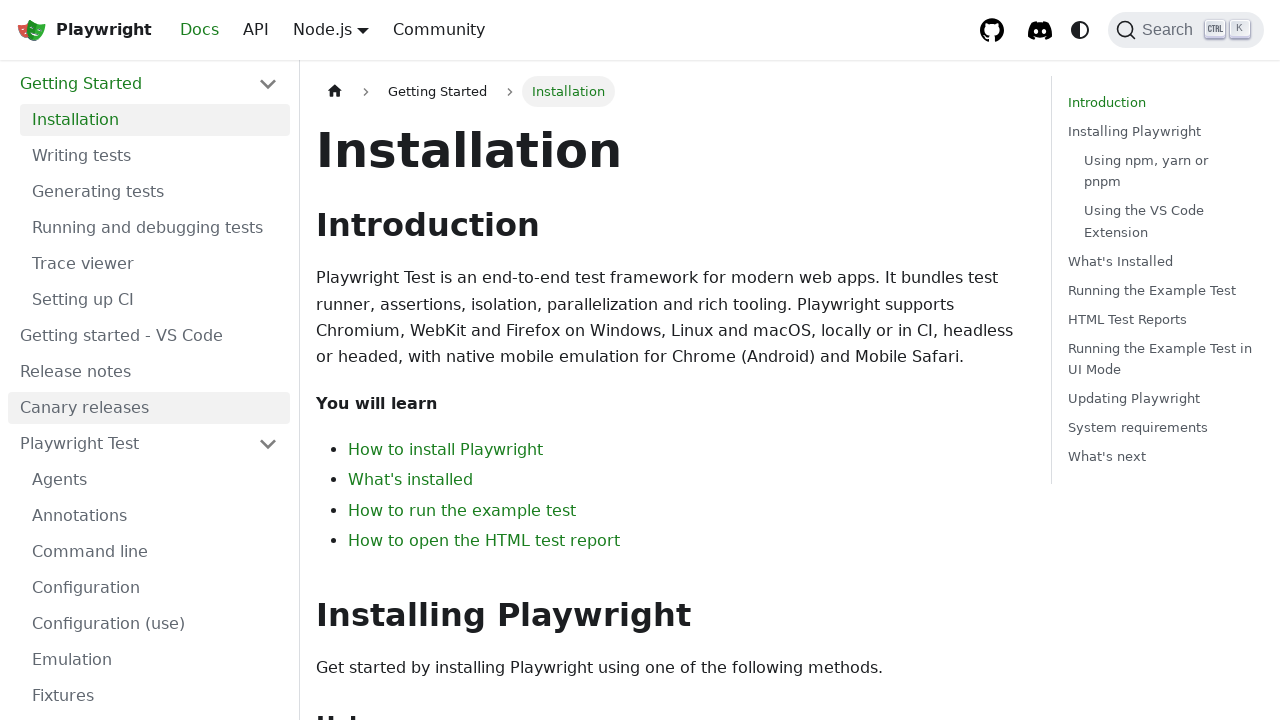

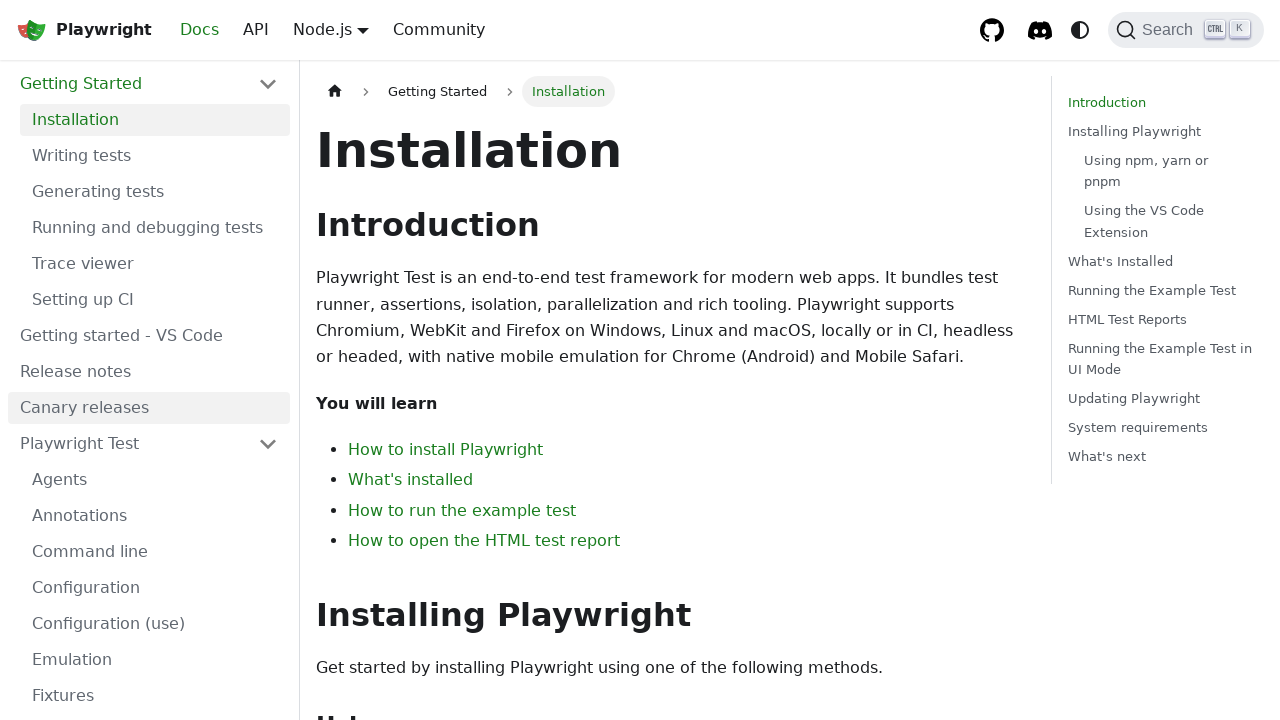